Tests AJAX functionality by clicking a button that triggers an AJAX request and waiting for the success message to appear in a green notification box

Starting URL: http://uitestingplayground.com/ajax

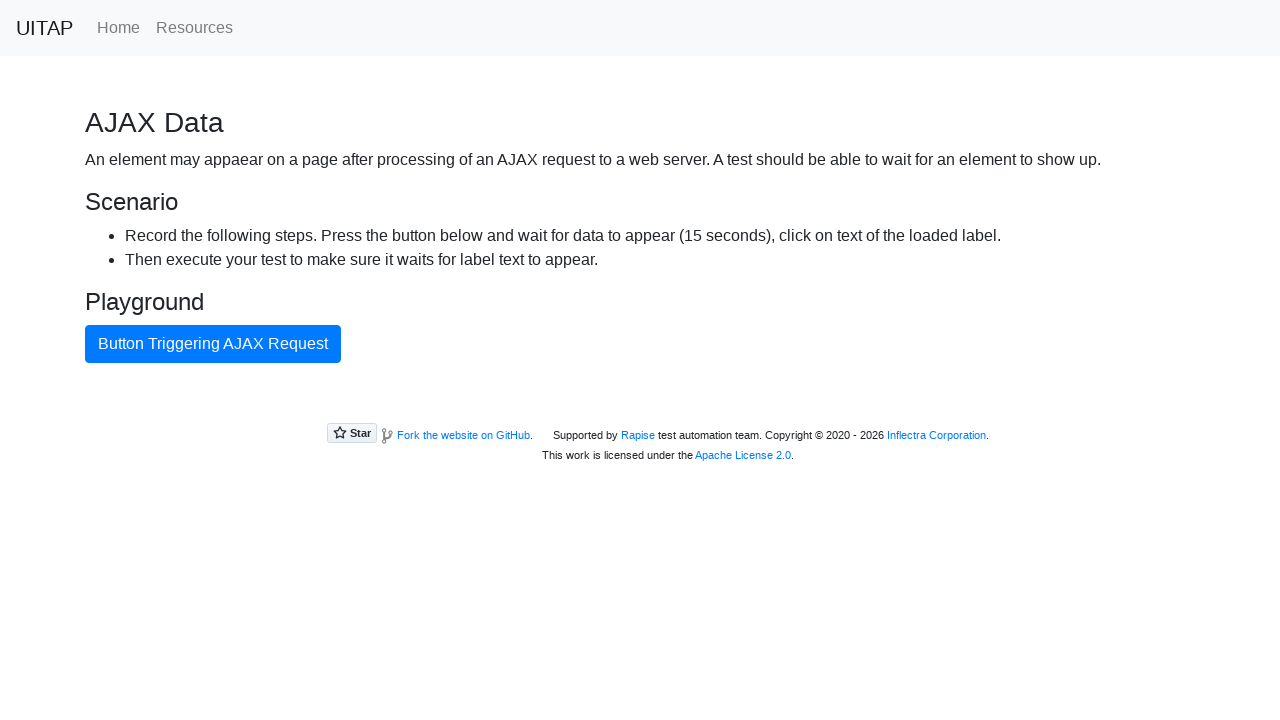

Clicked the button triggering AJAX request at (213, 344) on xpath=//button[text()='Button Triggering AJAX Request']
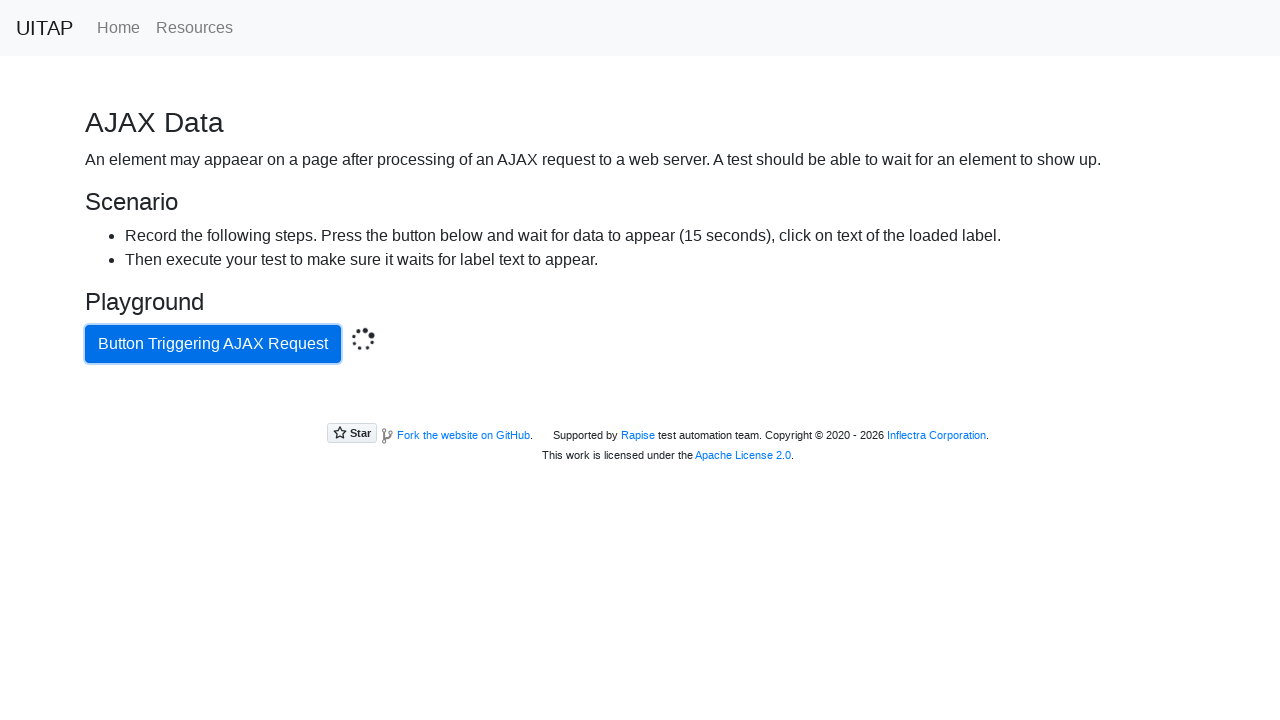

Green success notification appeared with AJAX response data
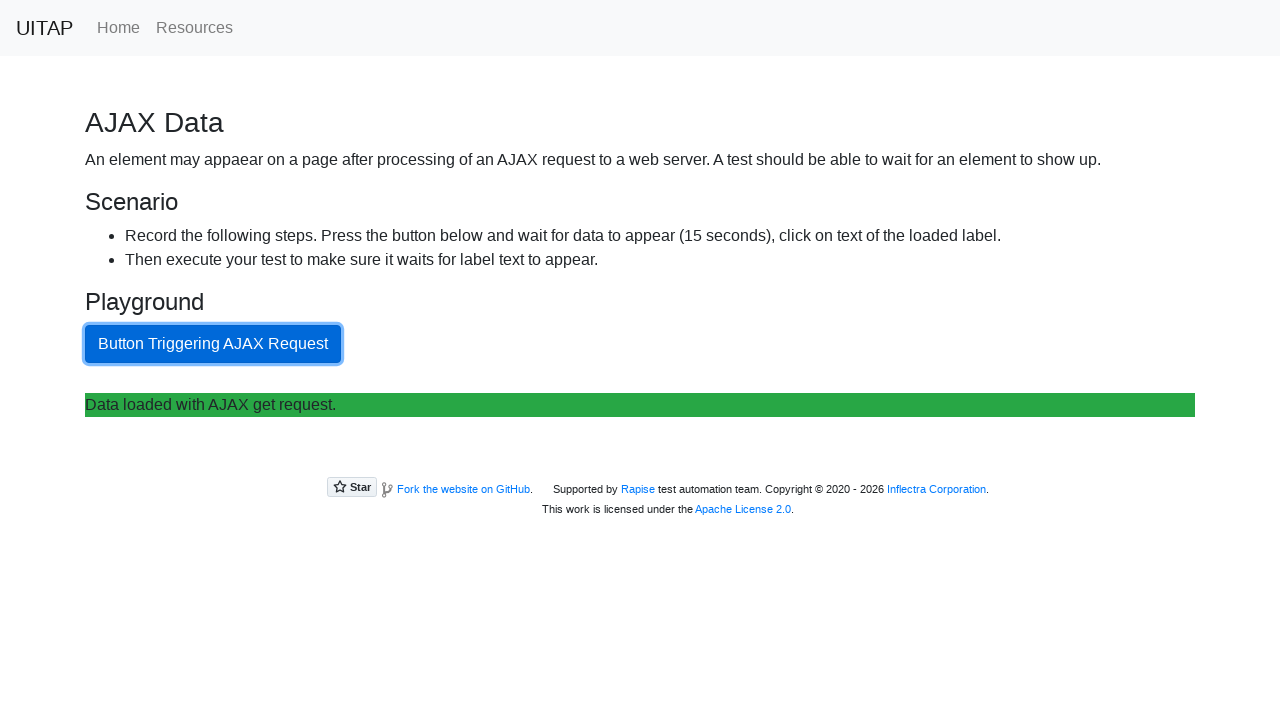

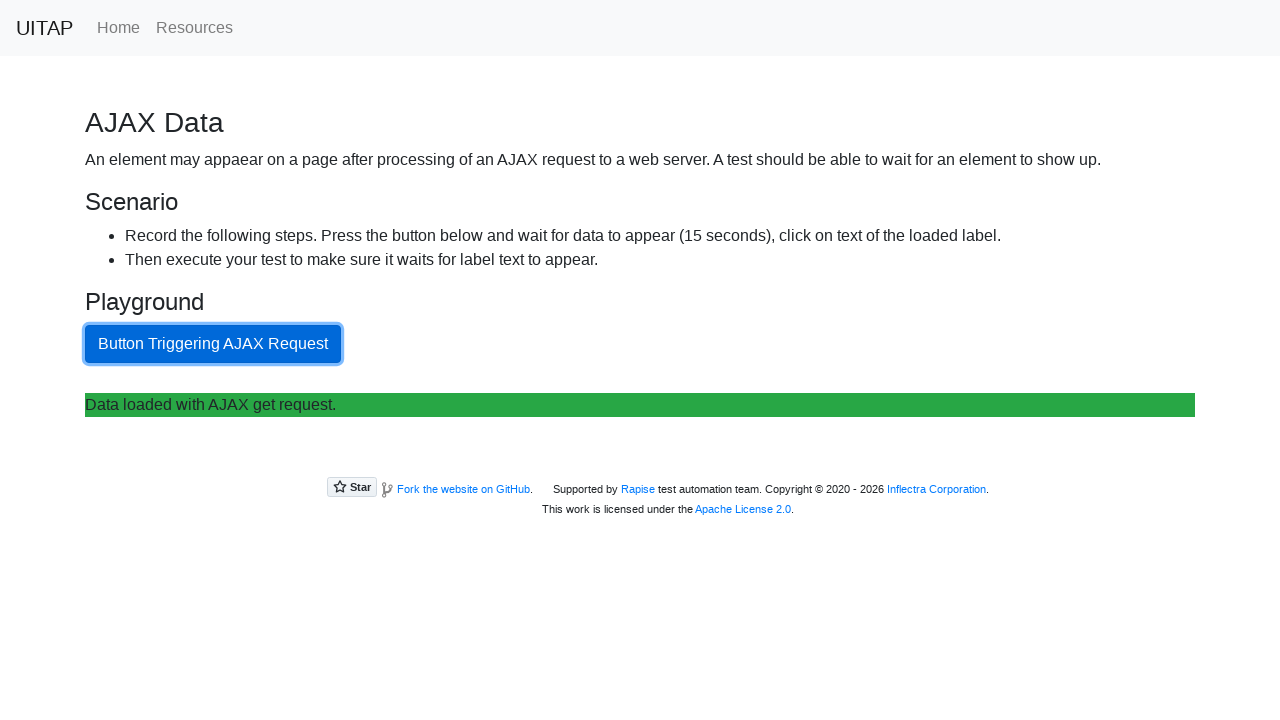